Tests adding specific vegetables (Cucumber, Brocolli, Beetroot) to a shopping cart by iterating through available products and clicking "Add to cart" for matching items.

Starting URL: https://rahulshettyacademy.com/seleniumPractise/

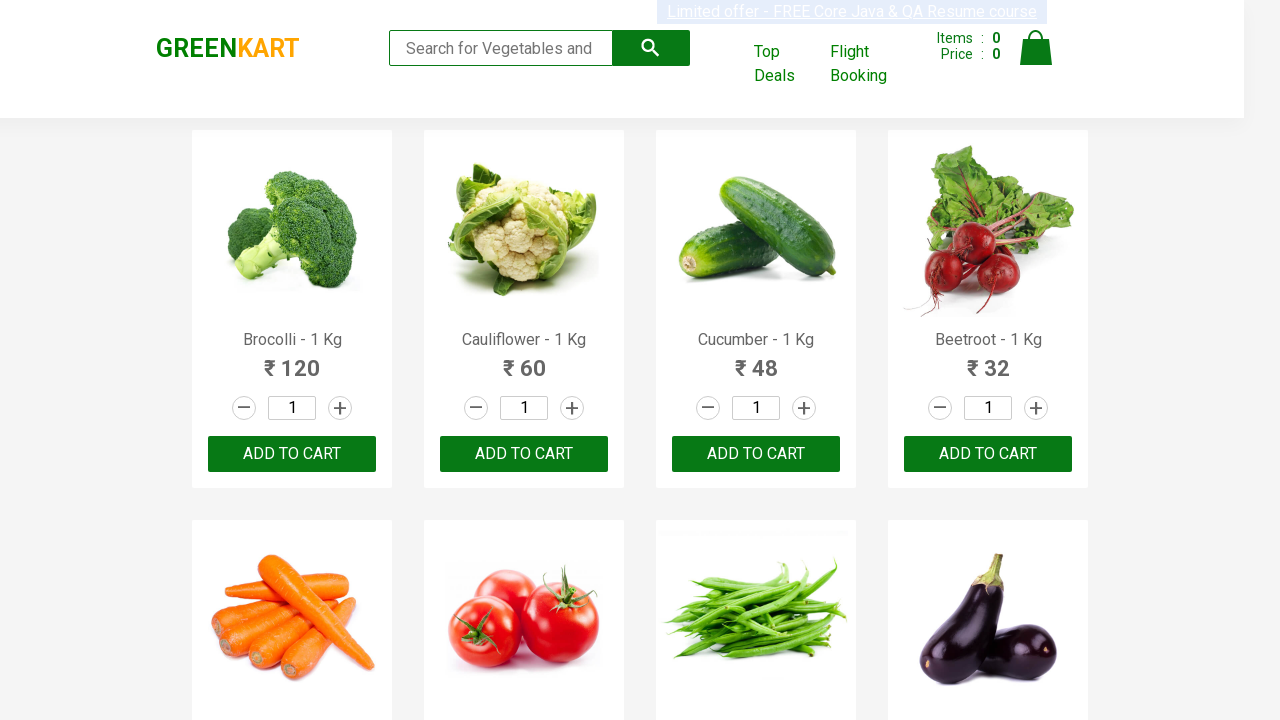

Waited for product names to load
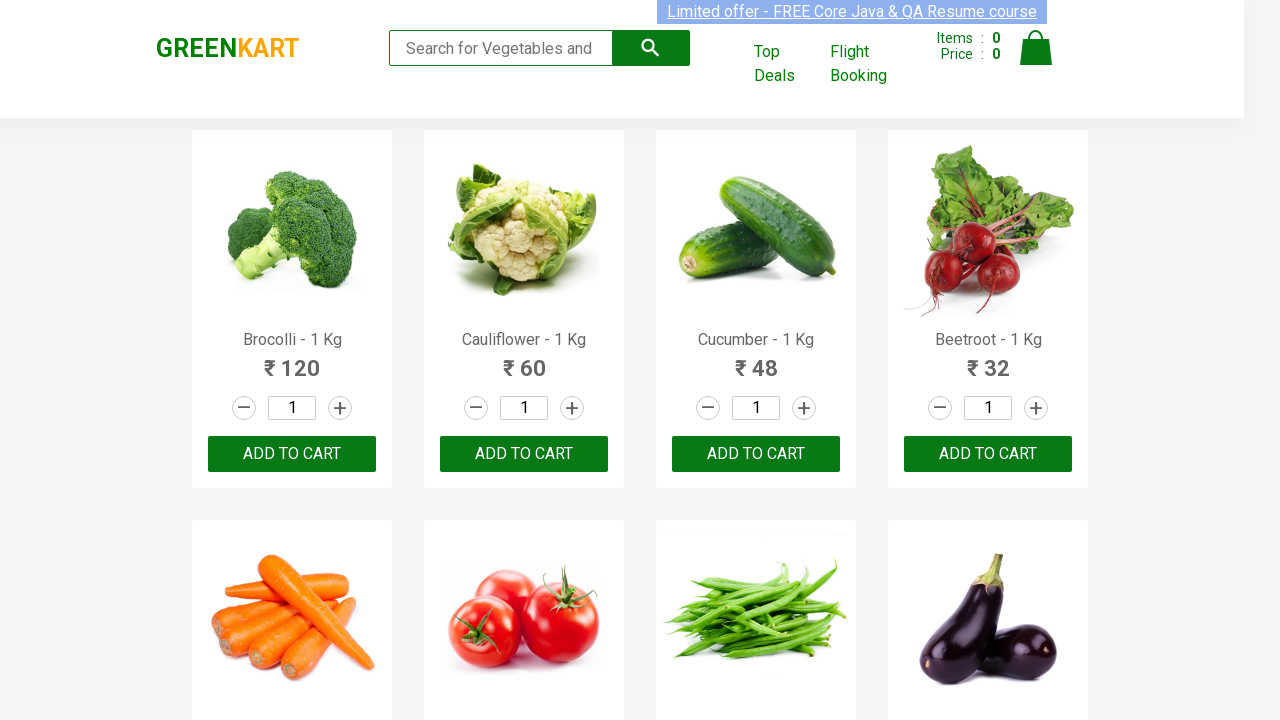

Retrieved all product elements from the page
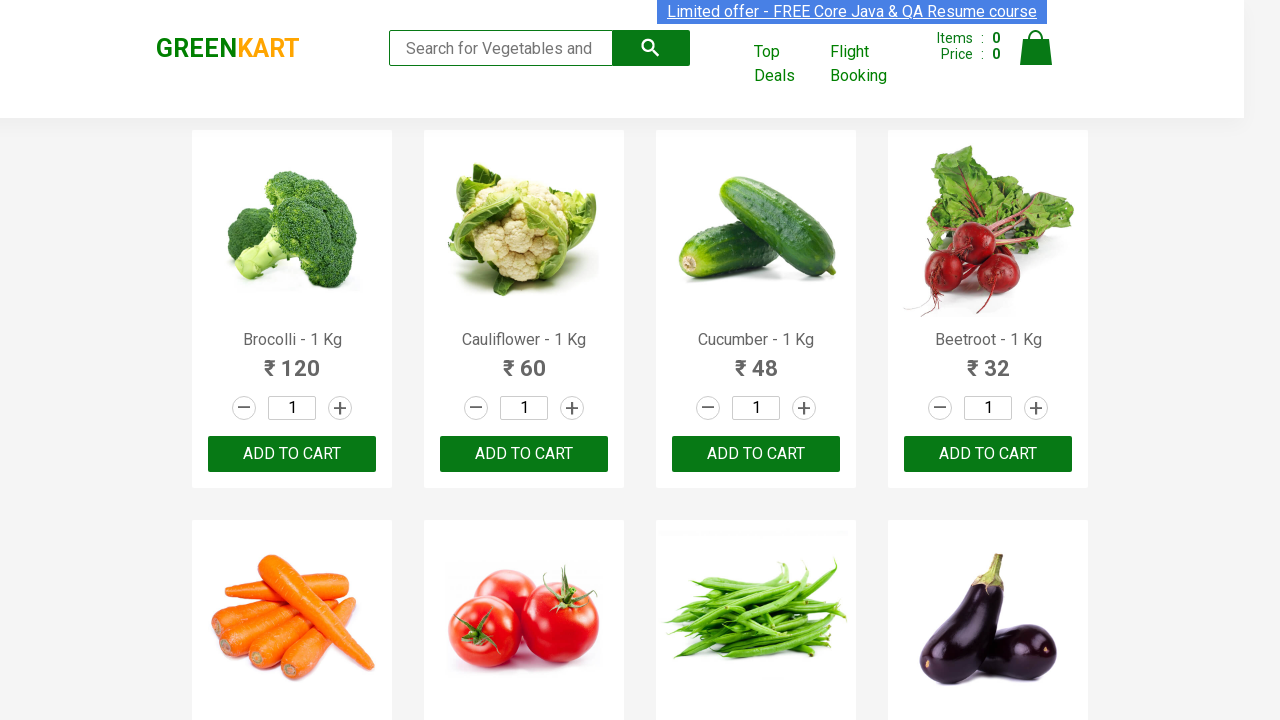

Clicked 'Add to cart' button for Brocolli at (292, 454) on xpath=//div[@class='product-action']/button >> nth=0
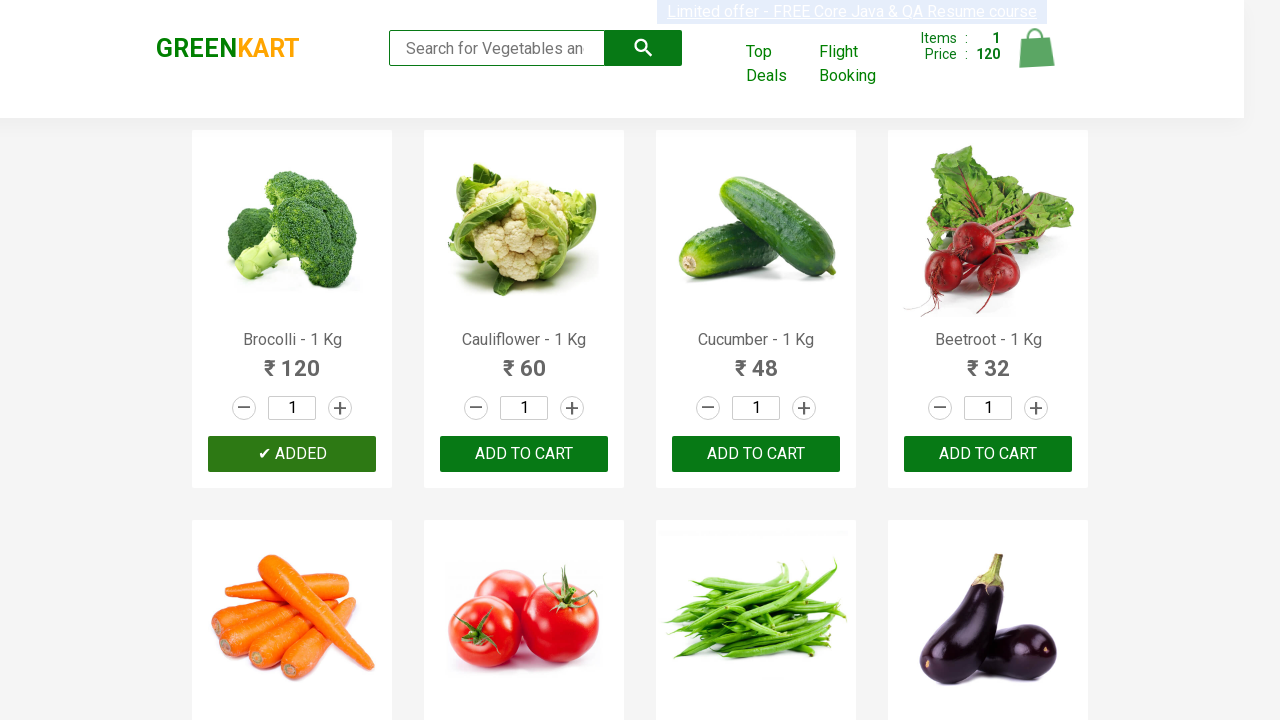

Clicked 'Add to cart' button for Cucumber at (756, 454) on xpath=//div[@class='product-action']/button >> nth=2
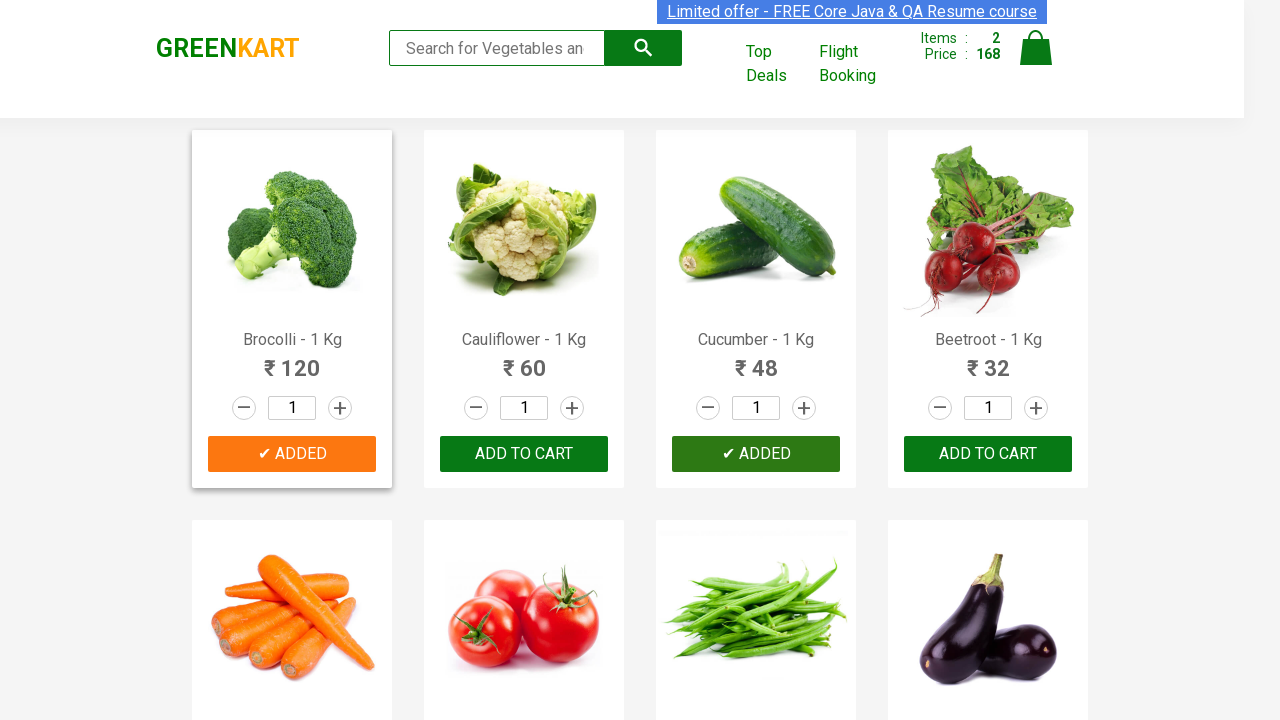

Clicked 'Add to cart' button for Beetroot at (988, 454) on xpath=//div[@class='product-action']/button >> nth=3
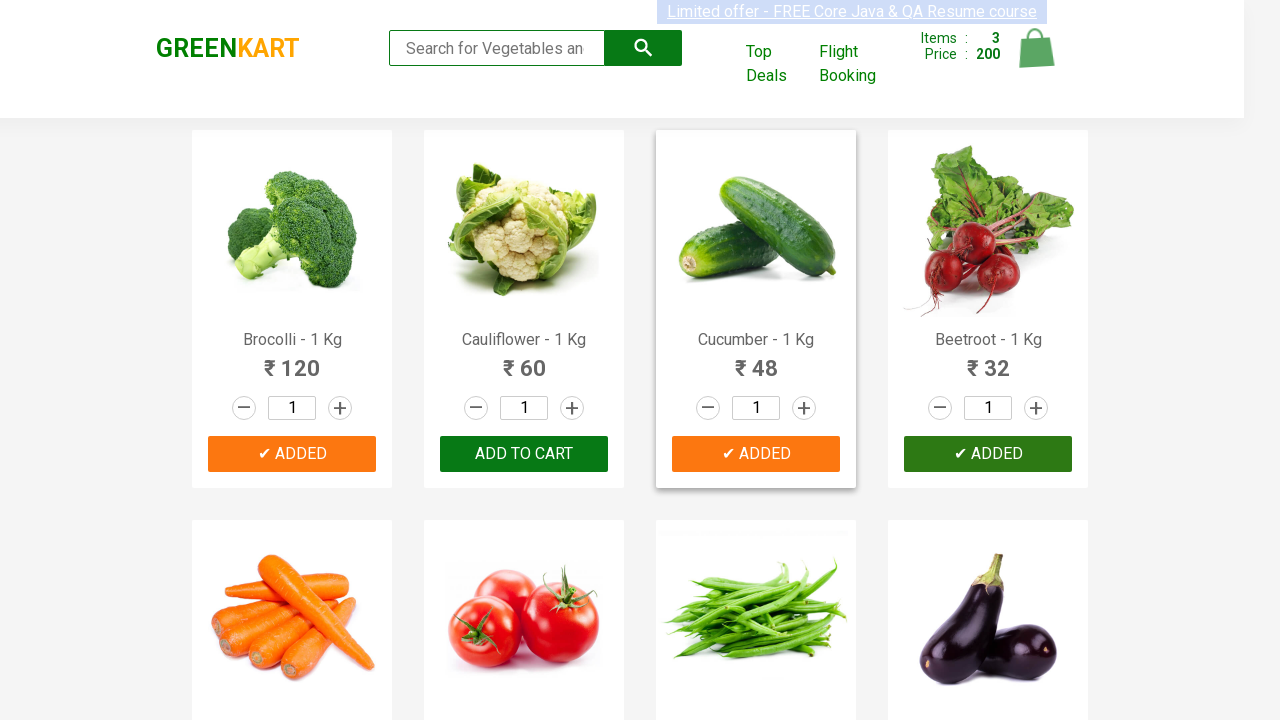

Successfully added all 3 required vegetables to cart
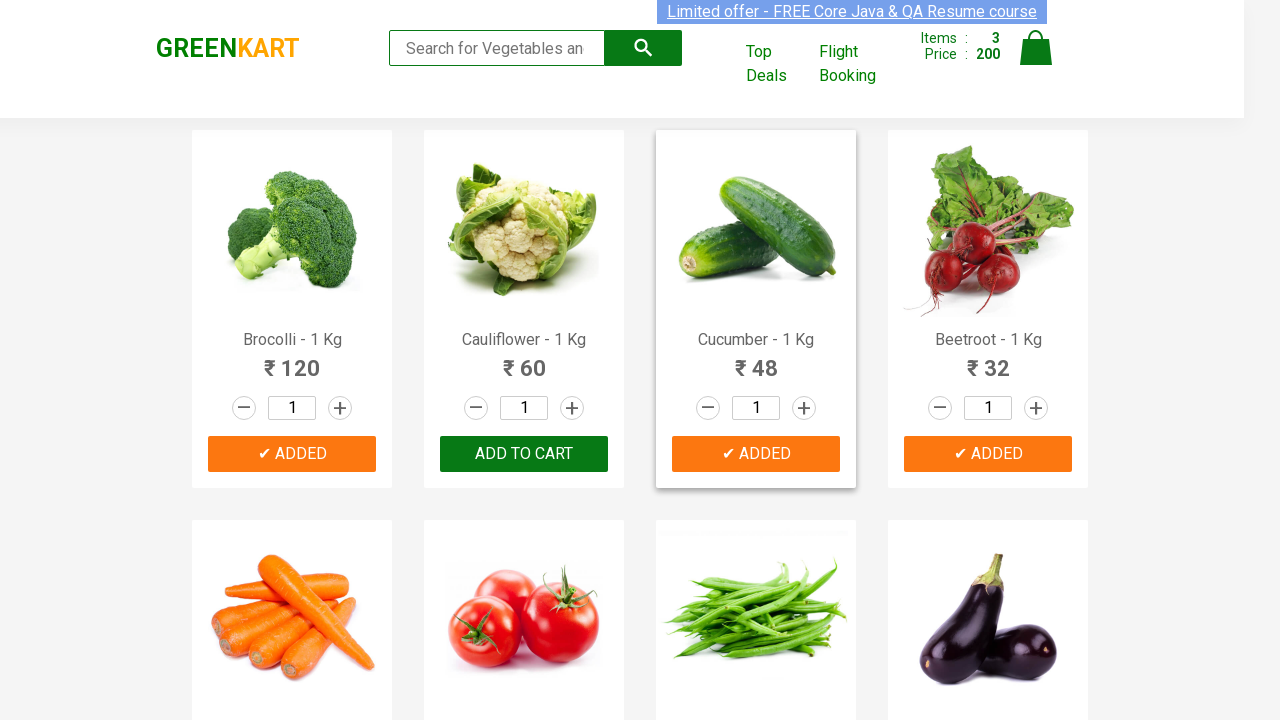

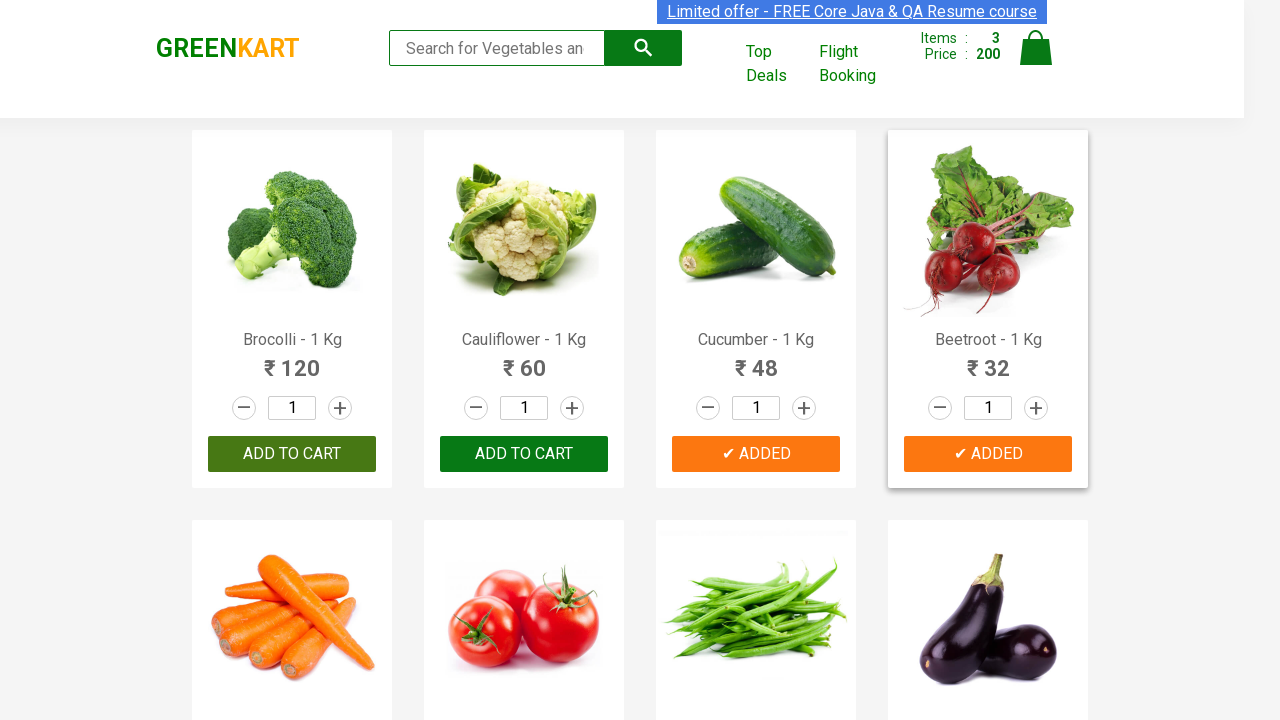